Tests browser multi-tab handling by clicking a button that opens a new tab, switching to the new tab, clicking an element there, switching back to the original tab, and clicking another button.

Starting URL: https://skpatro.github.io/demo/links/

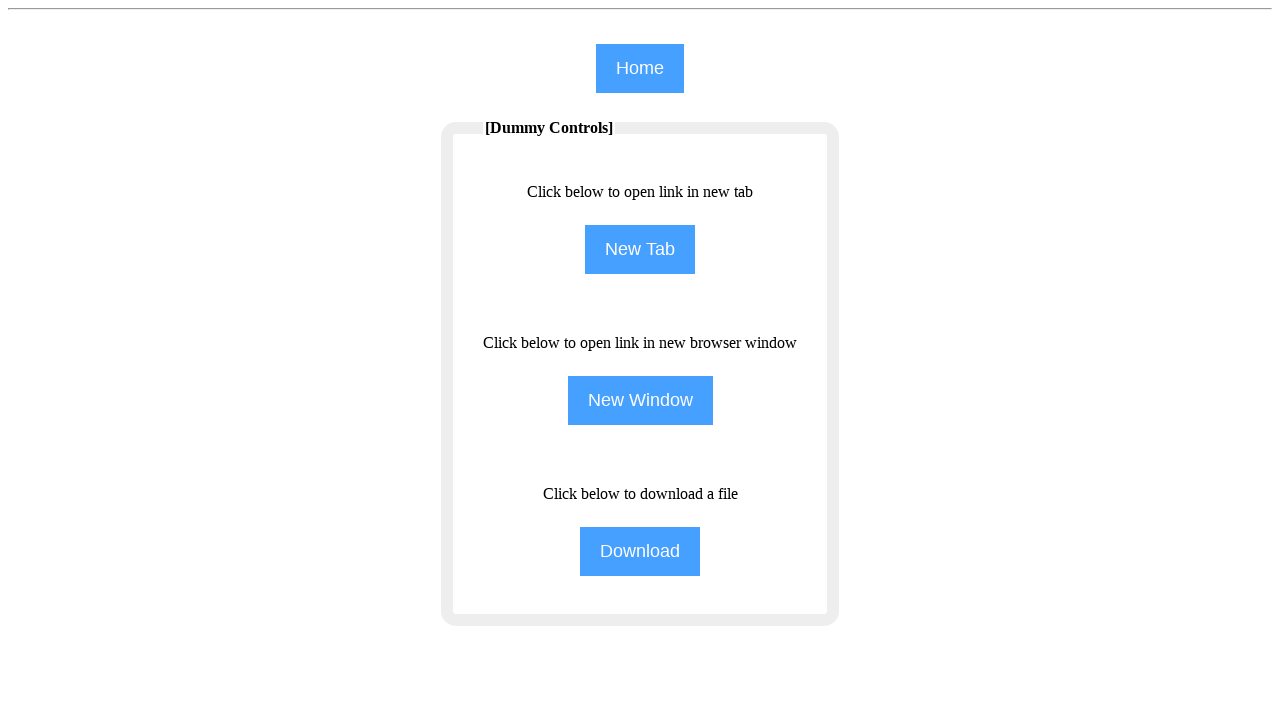

Clicked NewTab button to open a new tab at (640, 250) on input[name='NewTab']
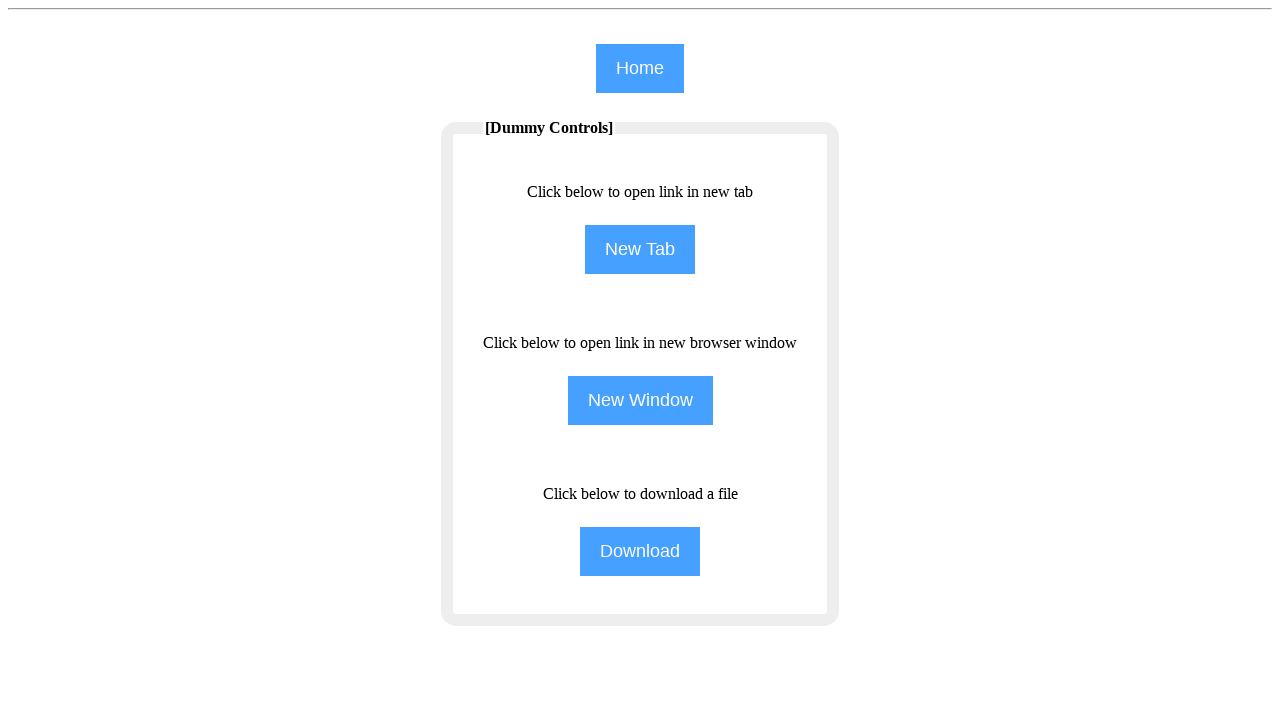

New tab opened and captured
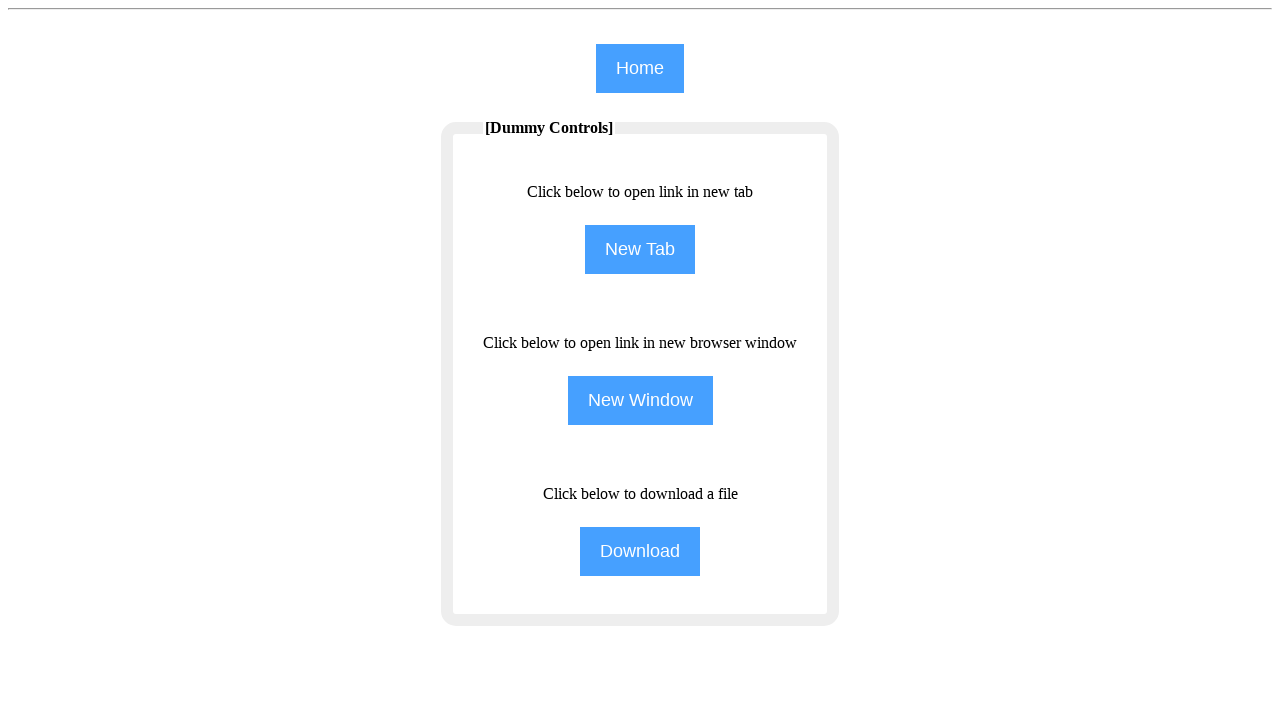

New tab page loaded successfully
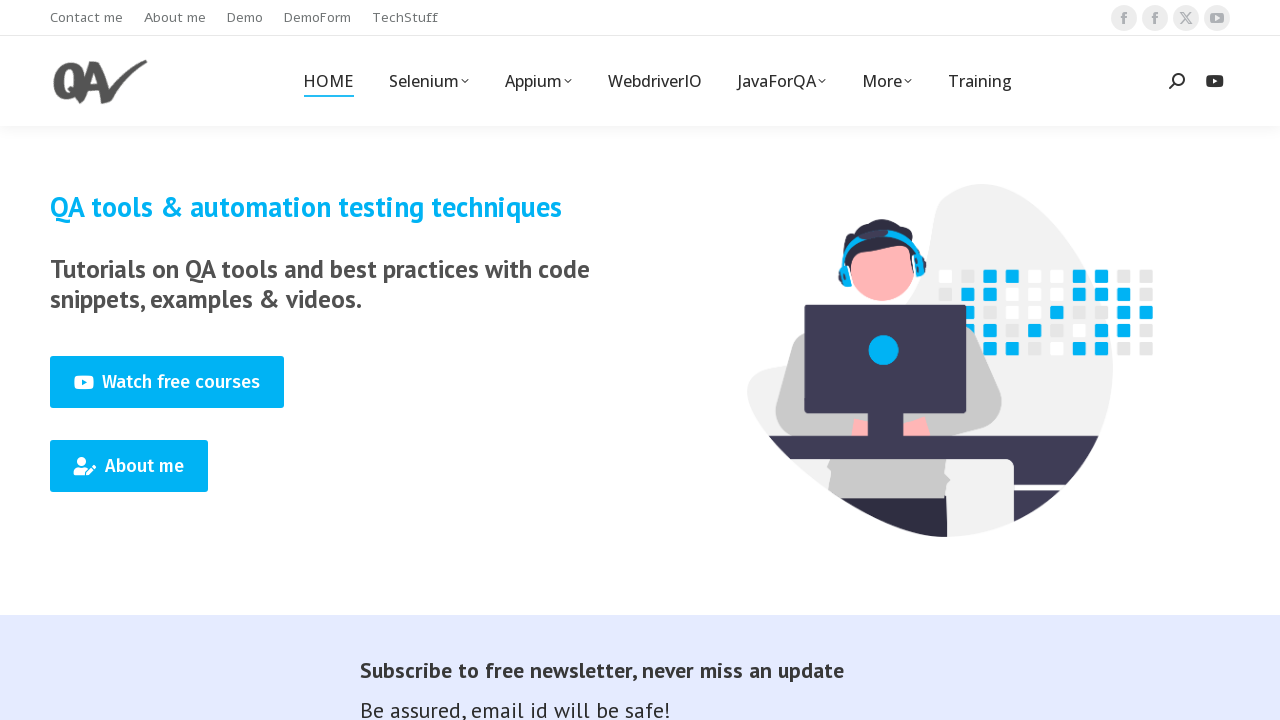

Clicked Training element in the new tab at (980, 81) on (//span[text()='Training'])[1]
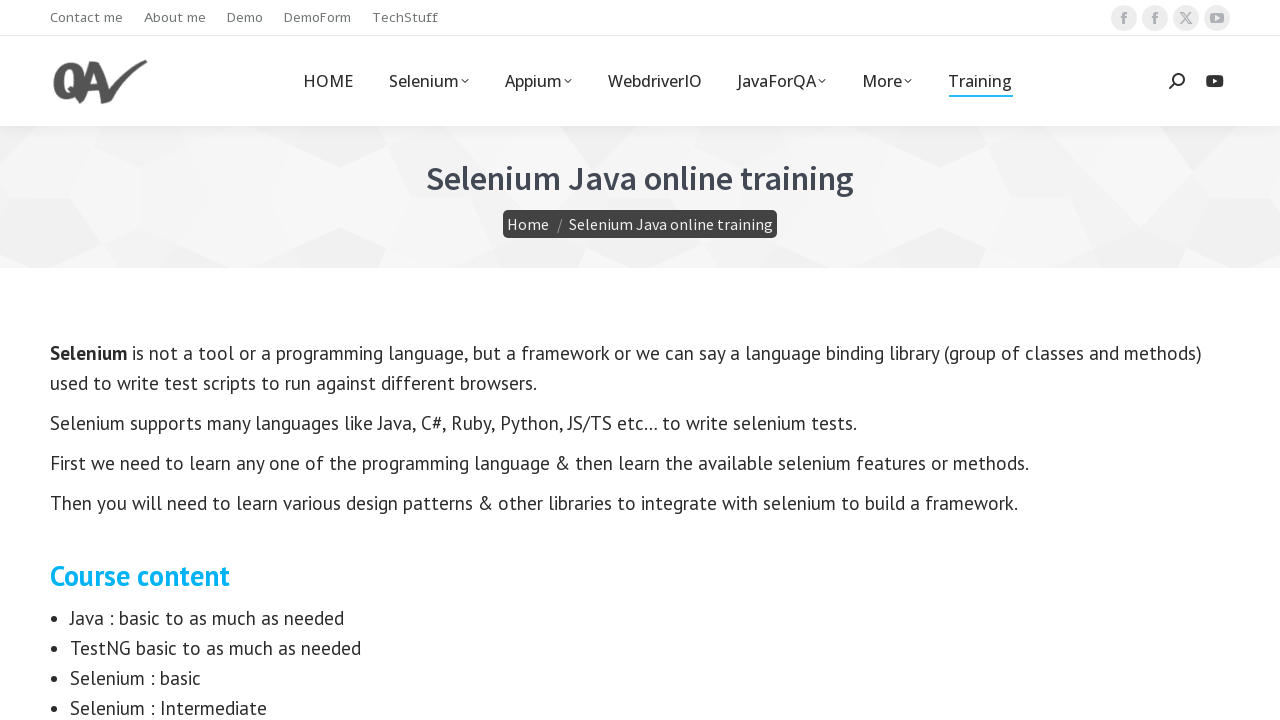

Switched back to original tab
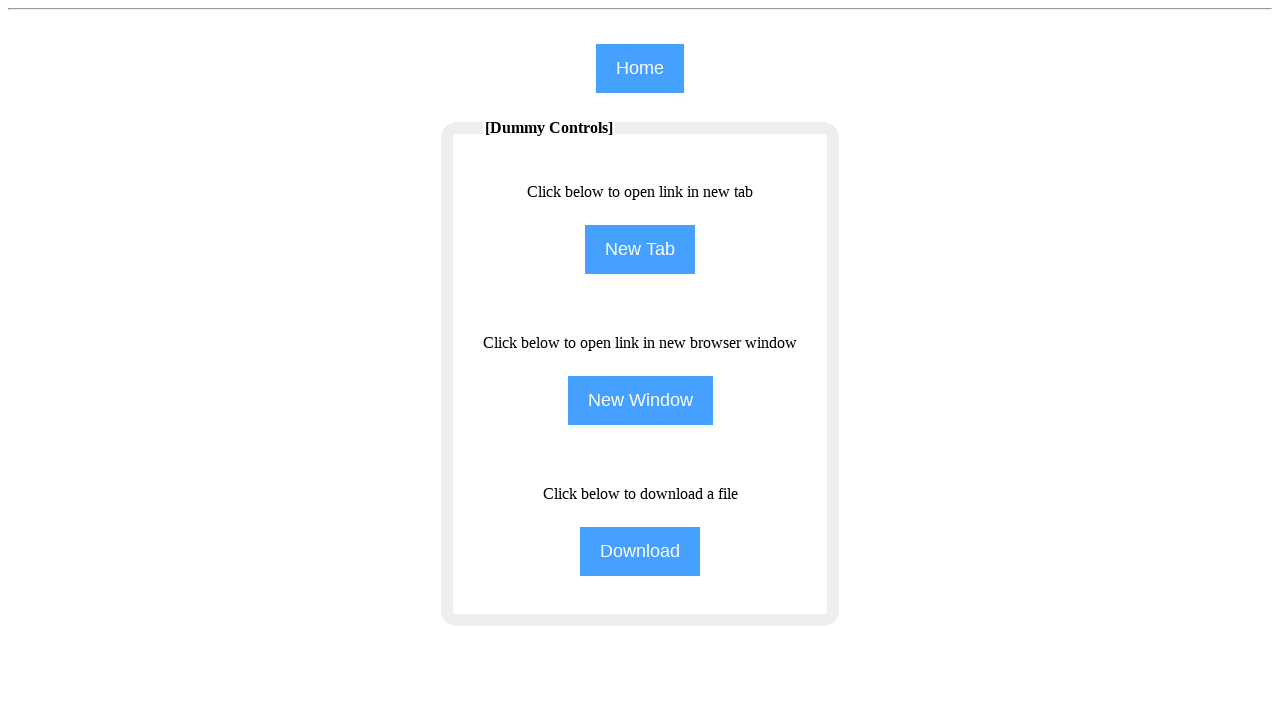

Clicked NewTab button again on original tab at (640, 250) on input[name='NewTab']
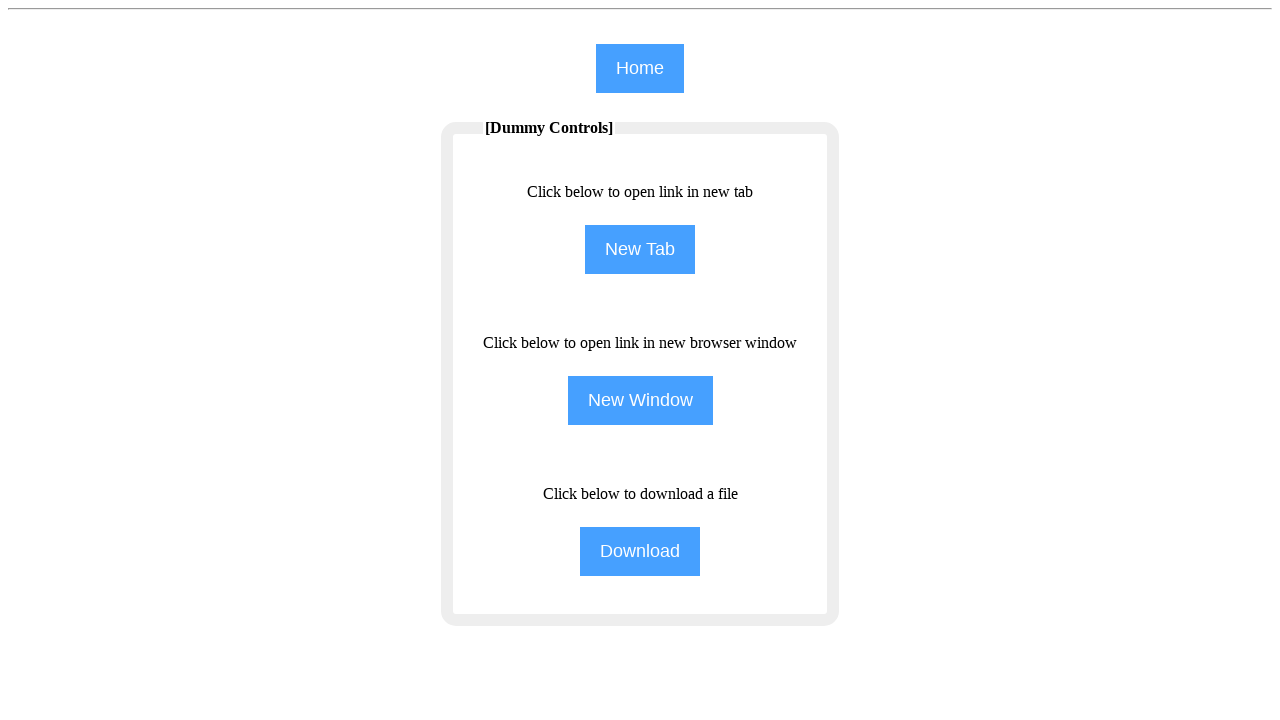

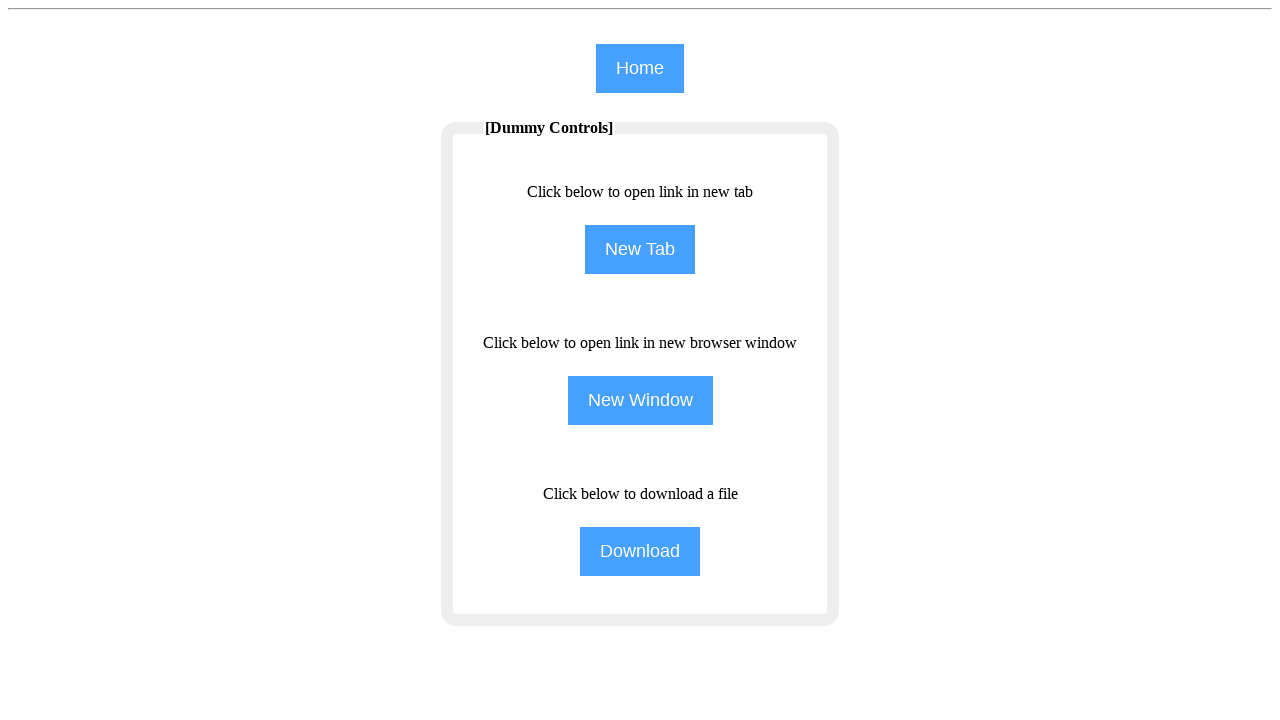